Navigates to the HHRD (Helping Hand for Relief and Development) website and waits for the main page content to load, verifying that key page elements are present.

Starting URL: https://www.hhrd.org/

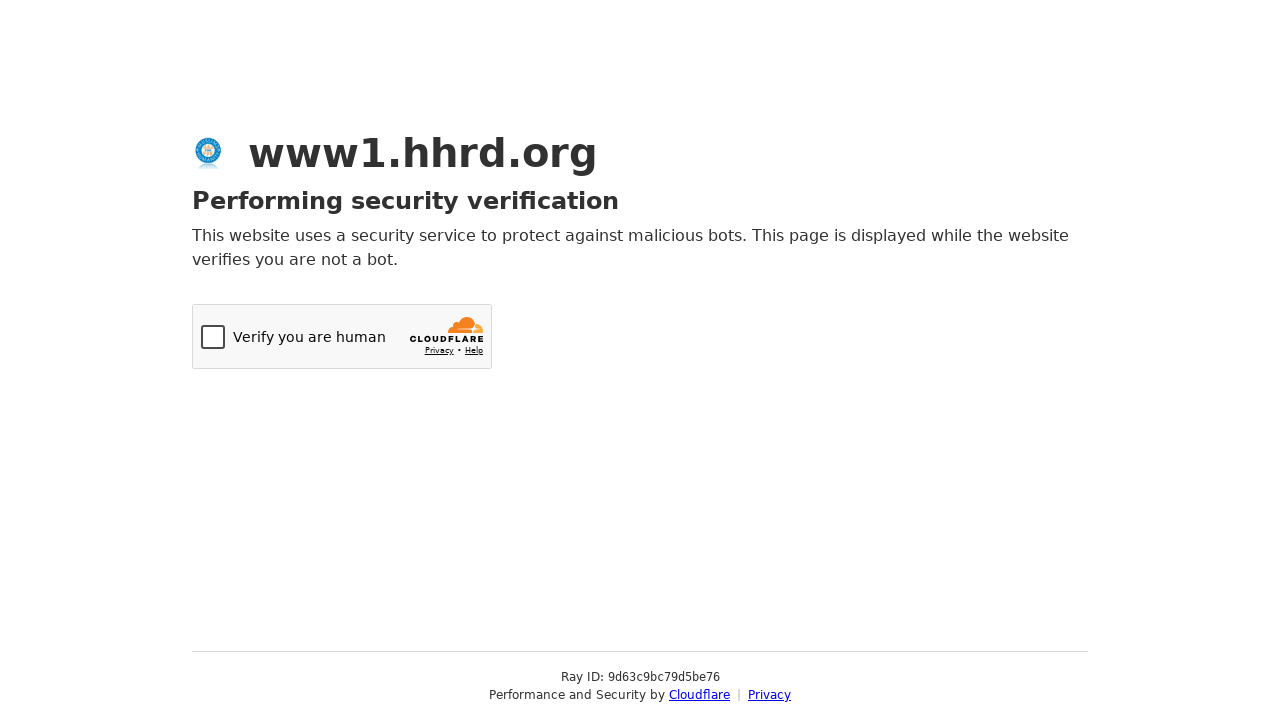

Navigated to HHRD website homepage
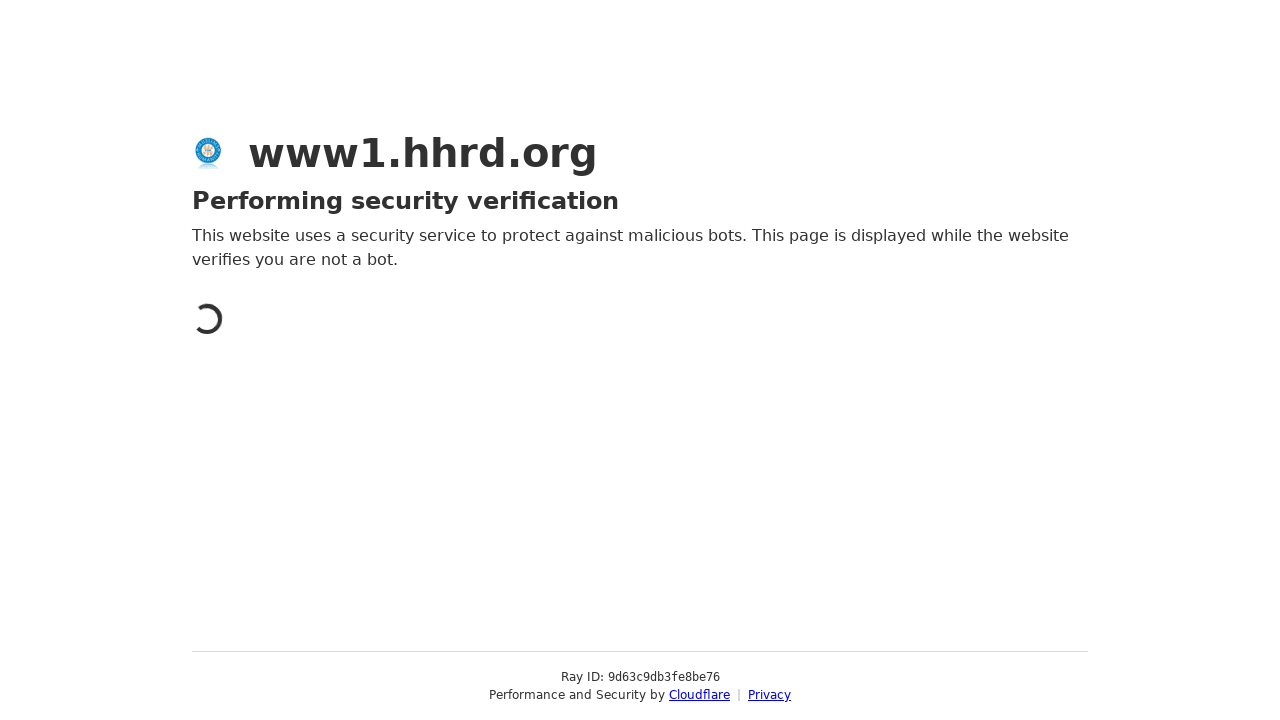

Main page content elements loaded successfully
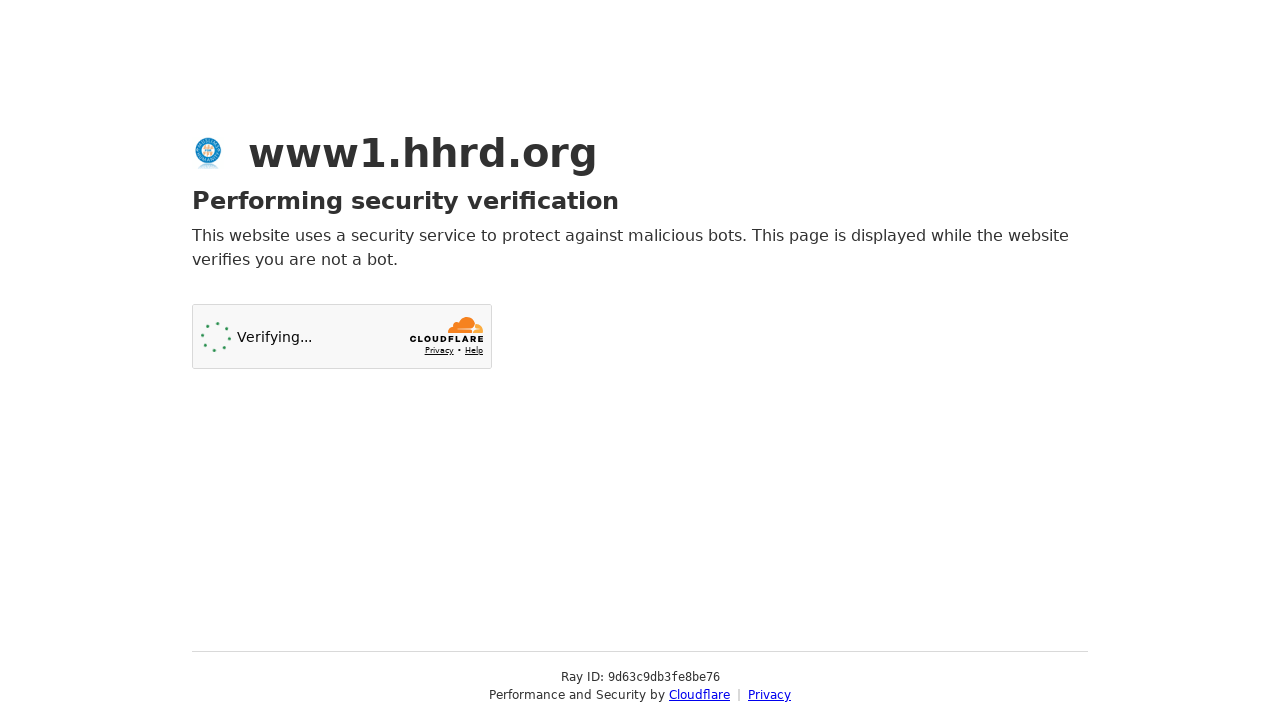

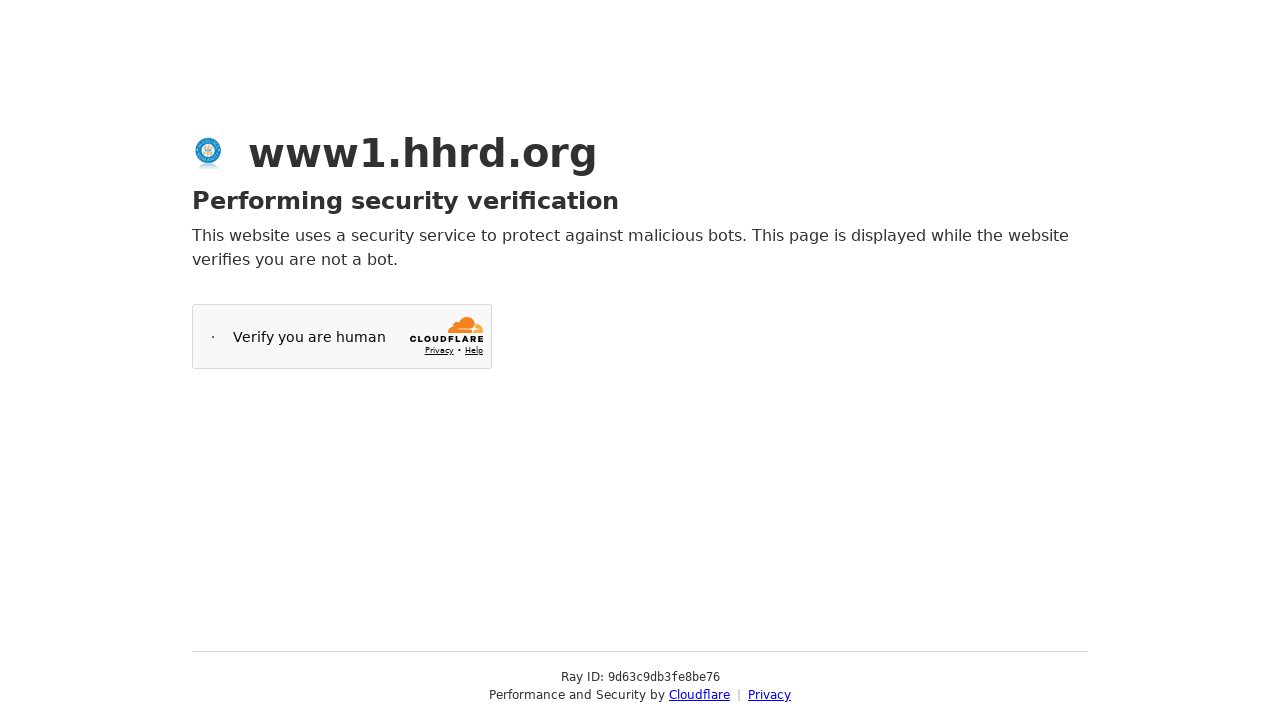